Tests registration form by selecting gender radio button and date of birth dropdown fields

Starting URL: http://demo.automationtesting.in/Register.html

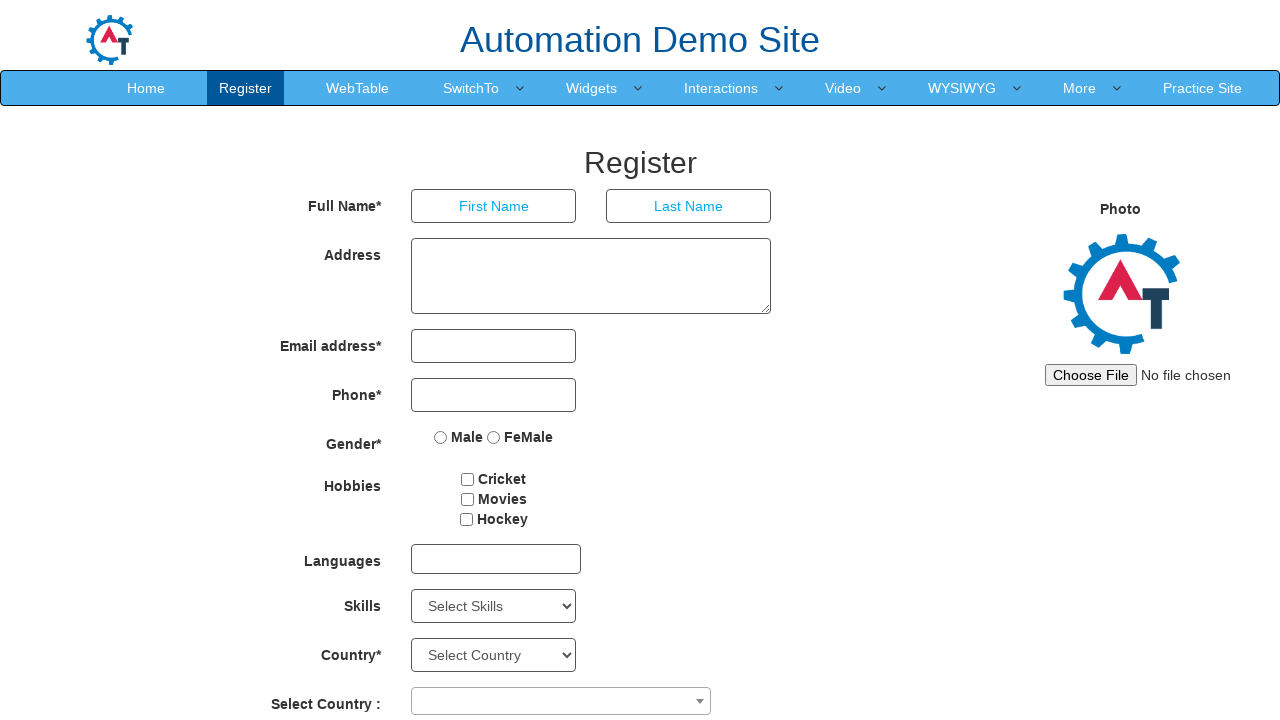

Selected Male gender radio button at (441, 437) on input[name='radiooptions'][value='Male']
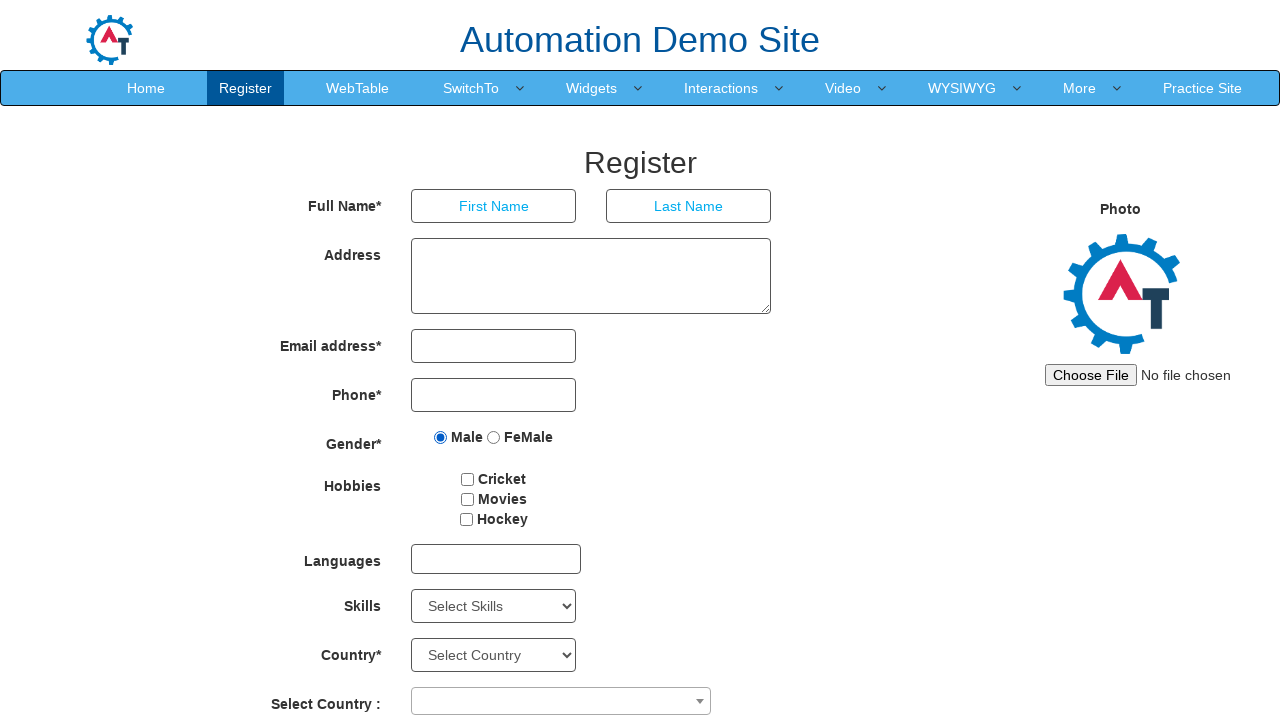

Selected birth year 1998 from year dropdown on select#yearbox
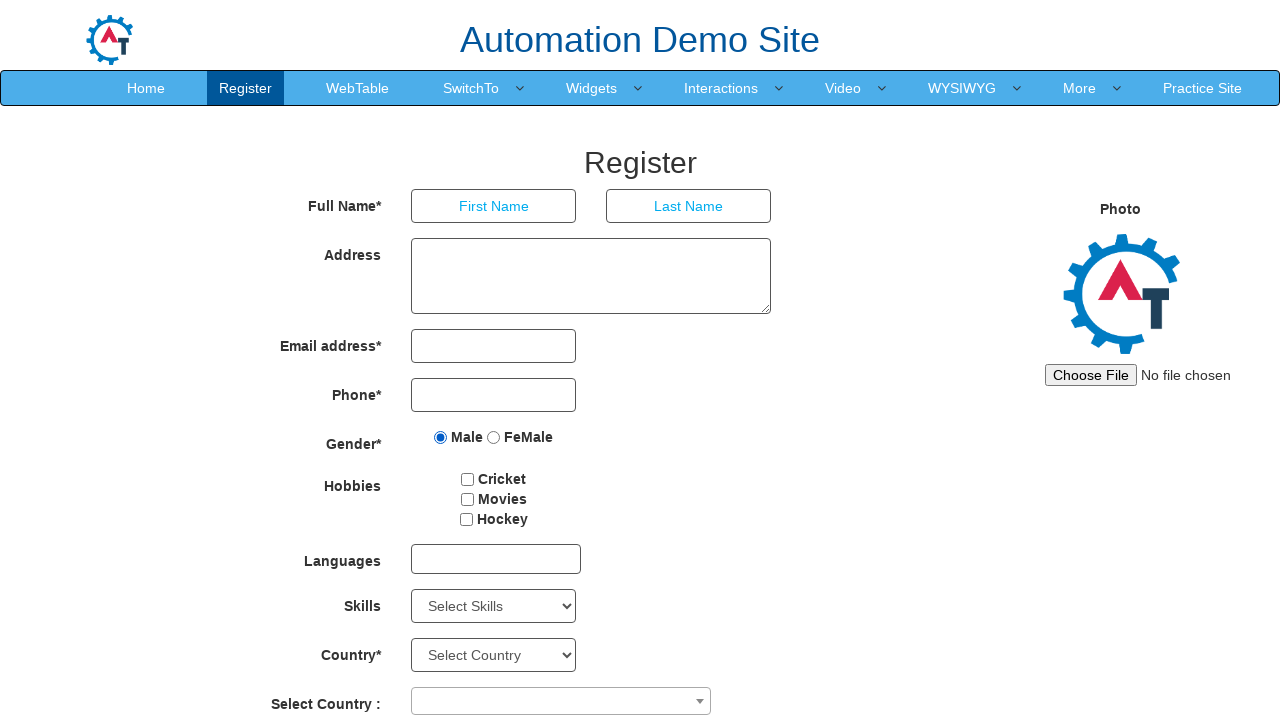

Selected August (index 7) from month dropdown on select[placeholder='Month']
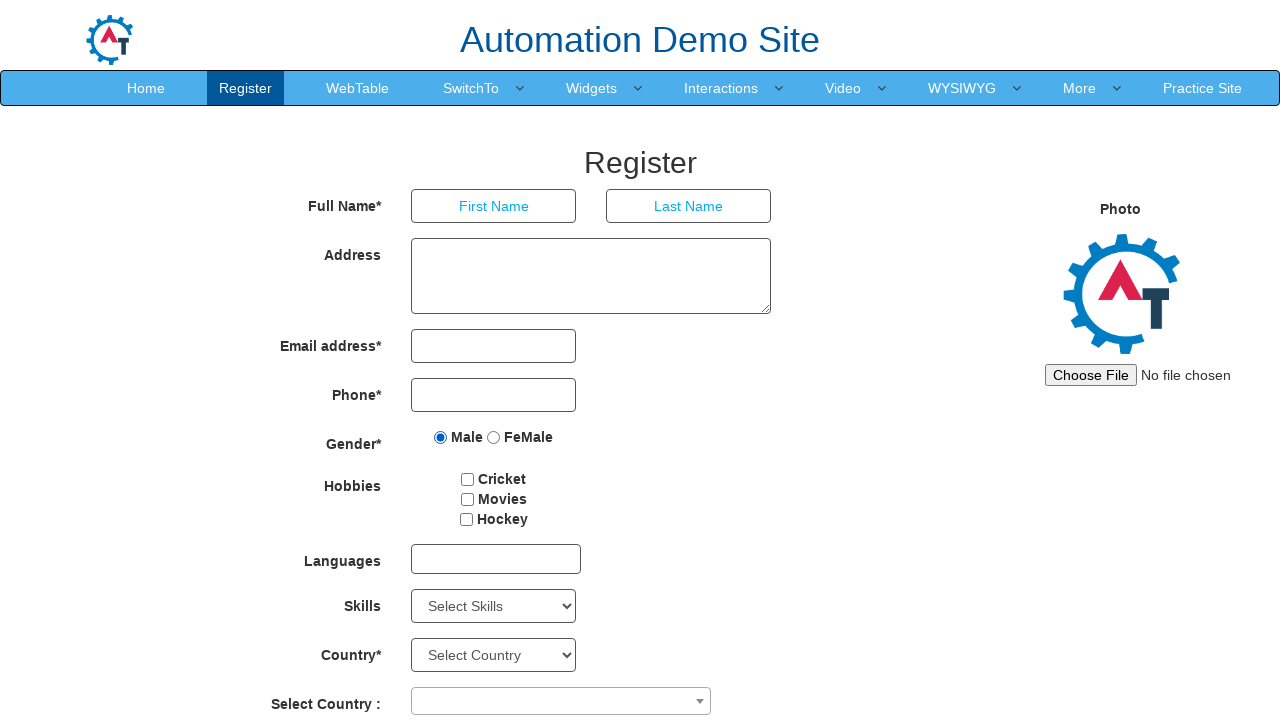

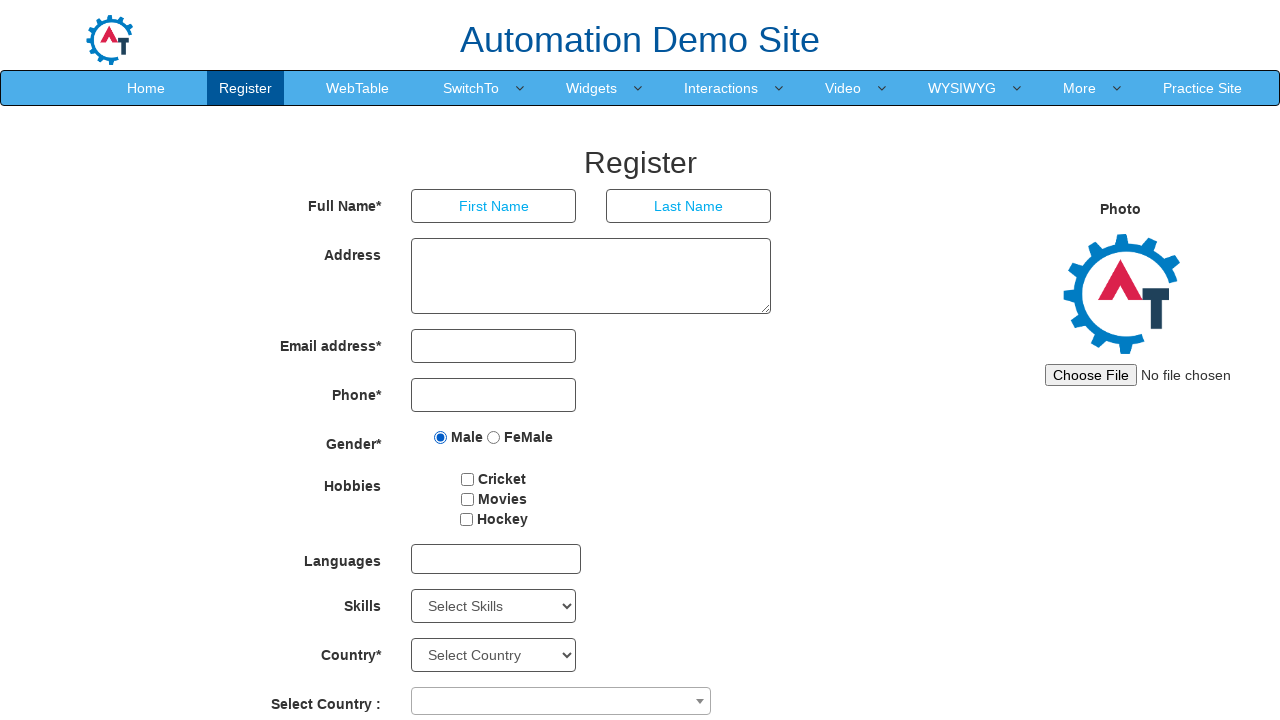